Tests JavaScript prompt dialog handling by clicking a button to trigger a prompt, entering text into the prompt dialog, and accepting it.

Starting URL: https://the-internet.herokuapp.com/javascript_alerts

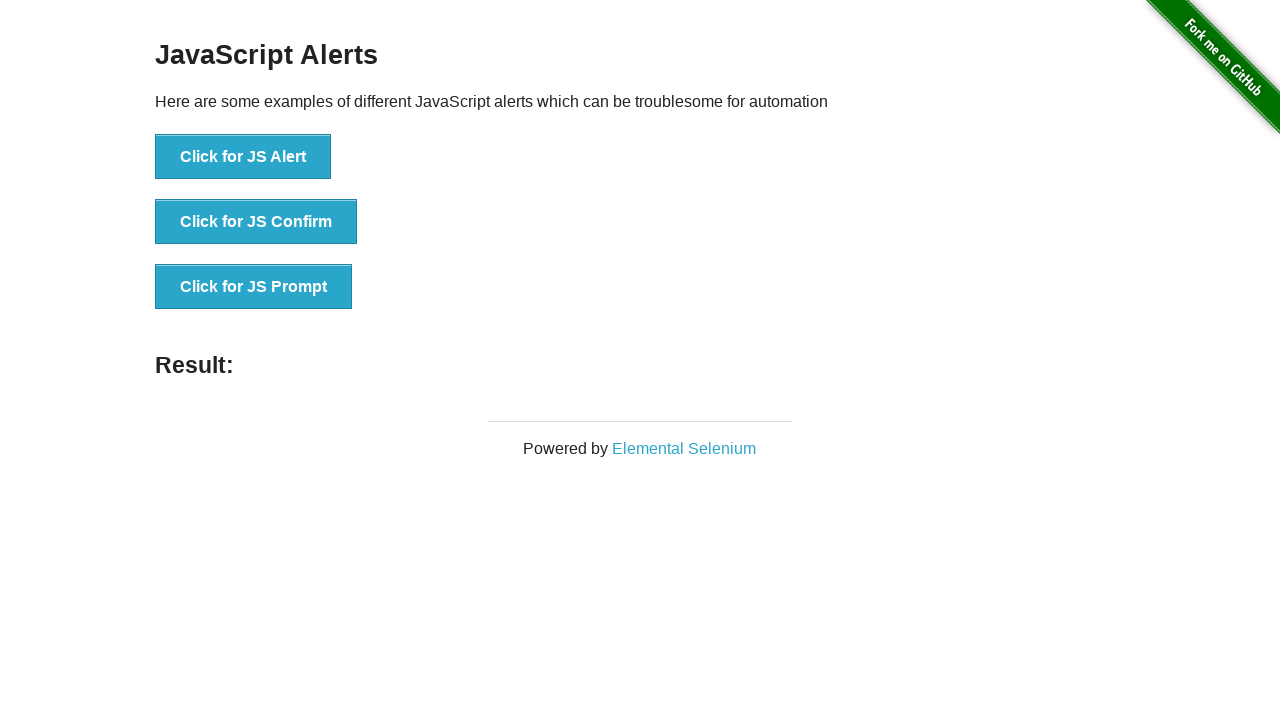

Clicked 'Click for JS Prompt' button to trigger prompt dialog at (254, 287) on xpath=//button[normalize-space()='Click for JS Prompt']
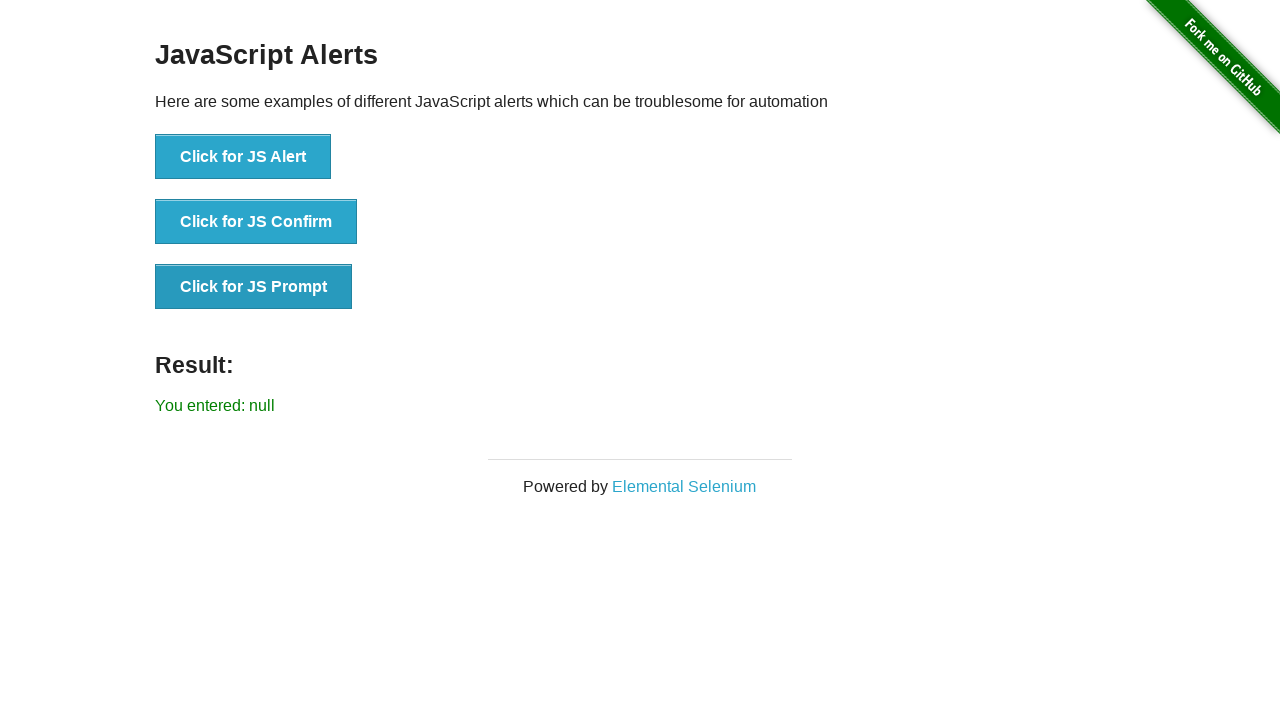

Set up dialog handler to accept prompt with text 'this is sandhya'
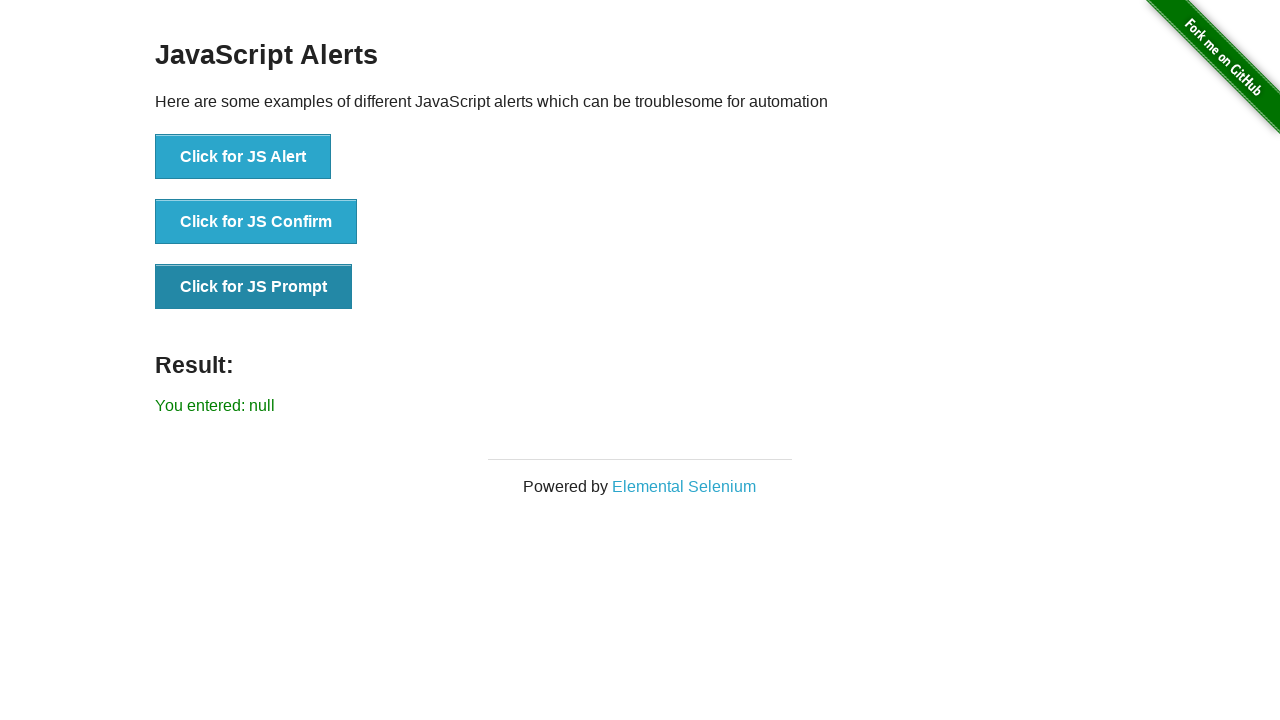

Clicked 'Click for JS Prompt' button again to trigger and handle the prompt dialog at (254, 287) on xpath=//button[normalize-space()='Click for JS Prompt']
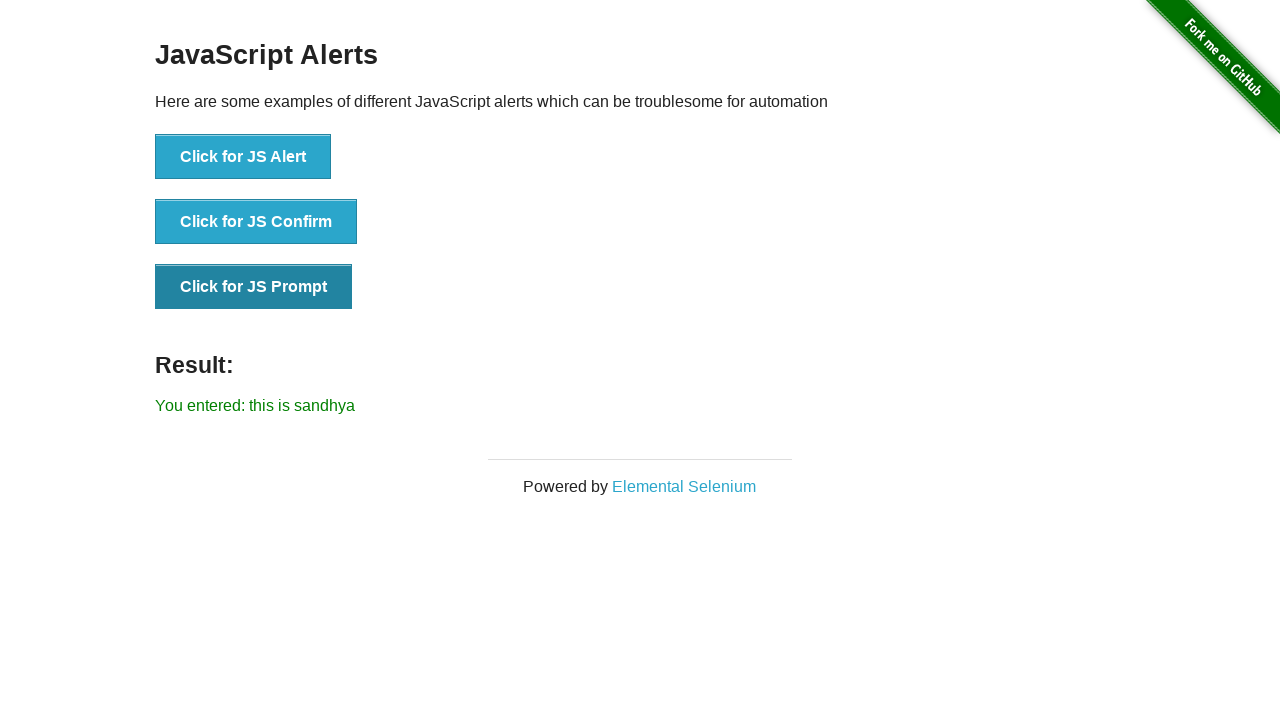

Waited for result element to appear after prompt was accepted
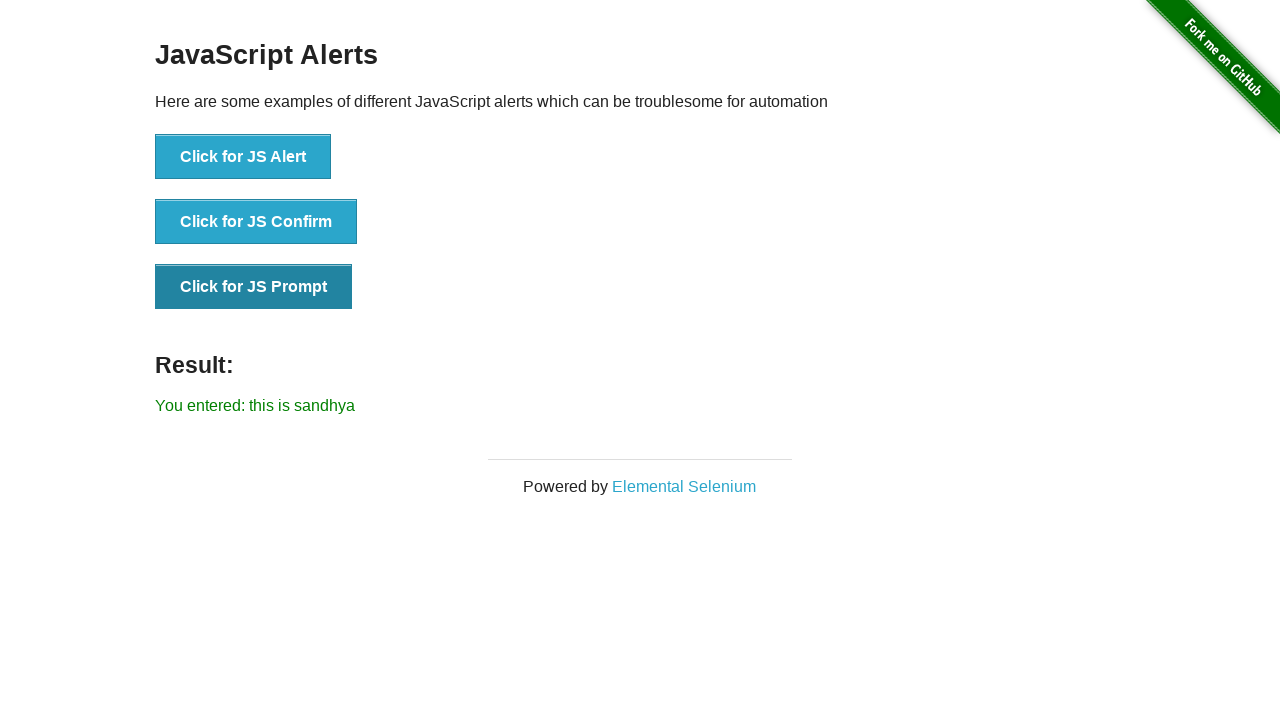

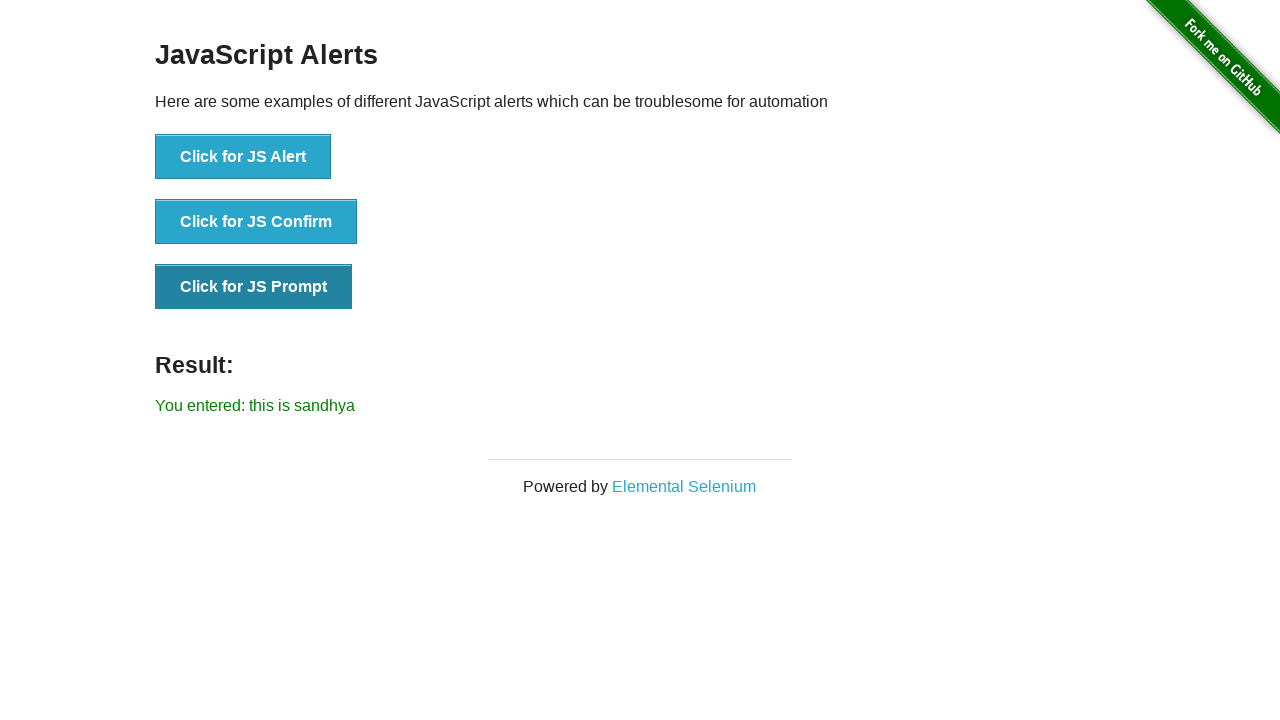